Tests handling of a simple alert popup with OK button

Starting URL: https://testautomationpractice.blogspot.com/

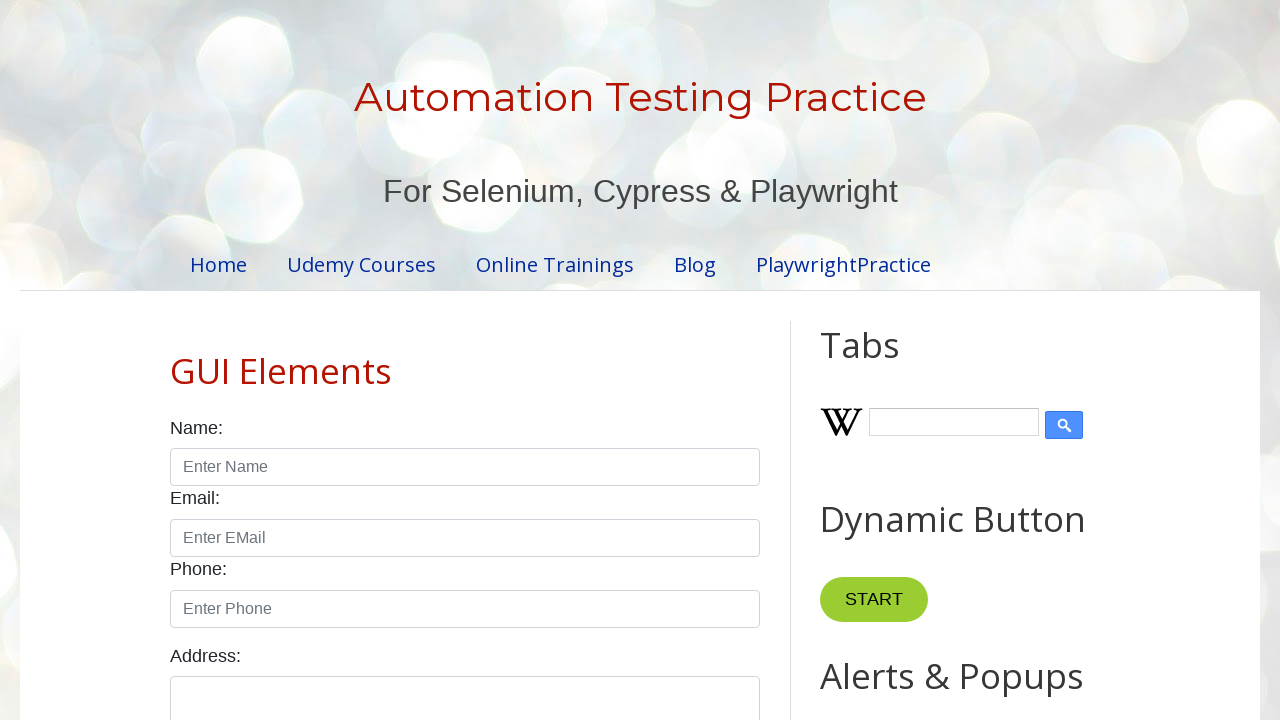

Clicked alert button to trigger popup at (888, 361) on #alertBtn
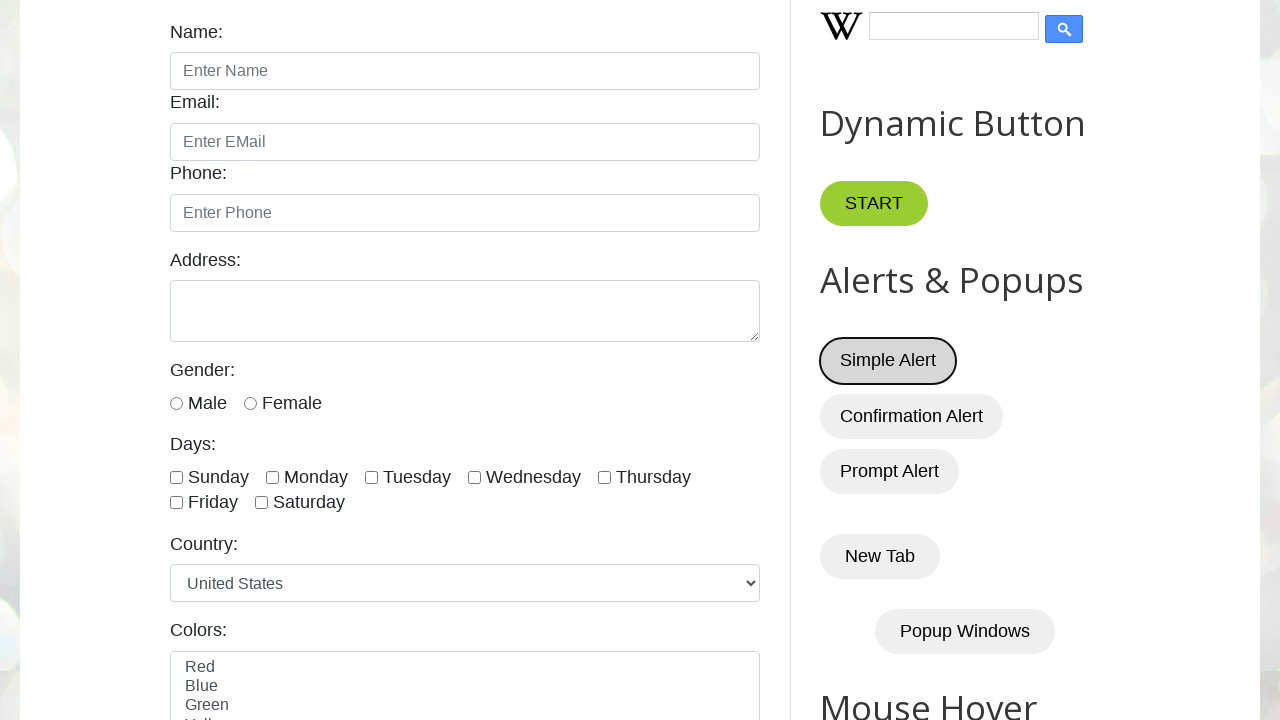

Set up dialog handler to accept alert
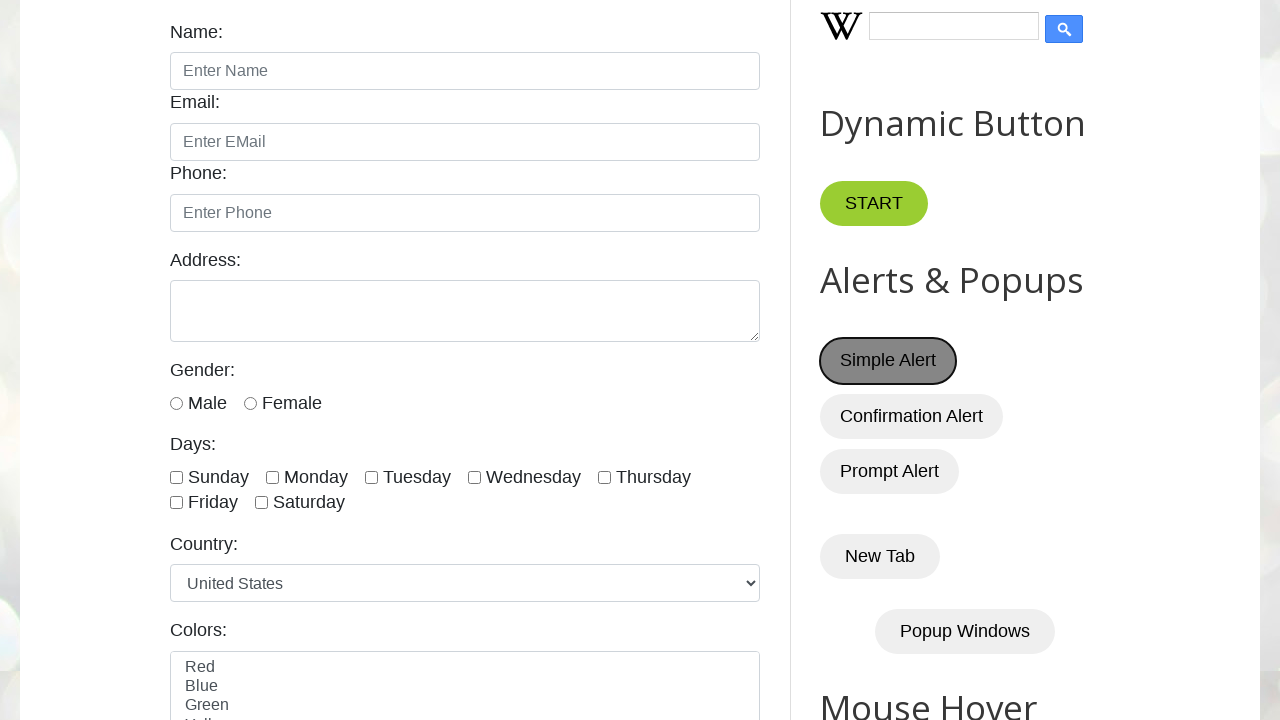

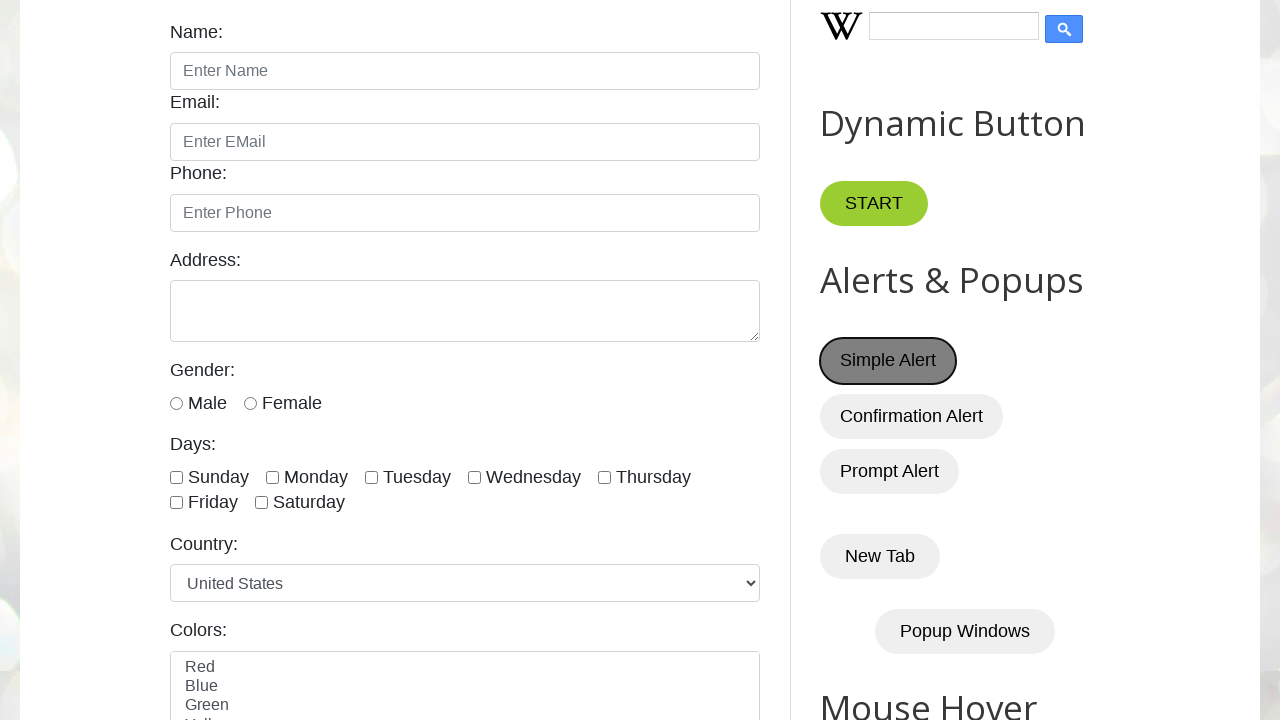